Tests that searching for 'ca' in the product search displays the expected number of visible products

Starting URL: https://rahulshettyacademy.com/seleniumPractise/#/

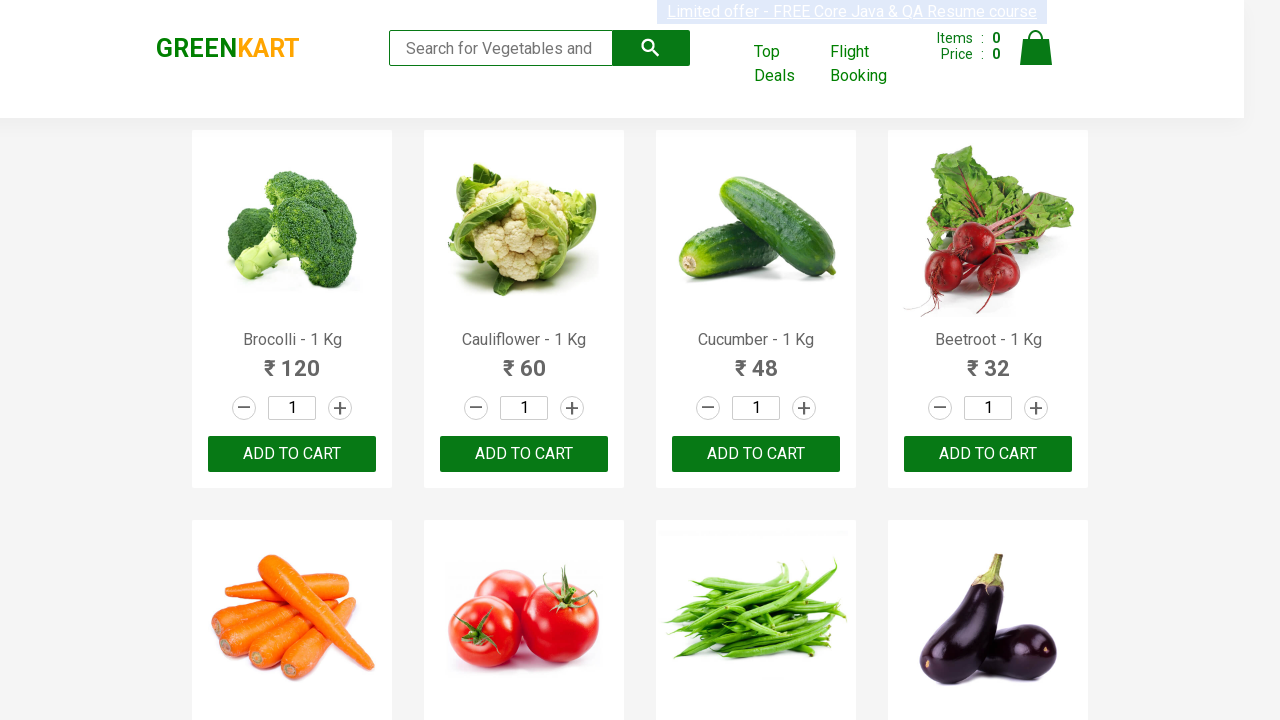

Filled search box with 'ca' on .search-keyword
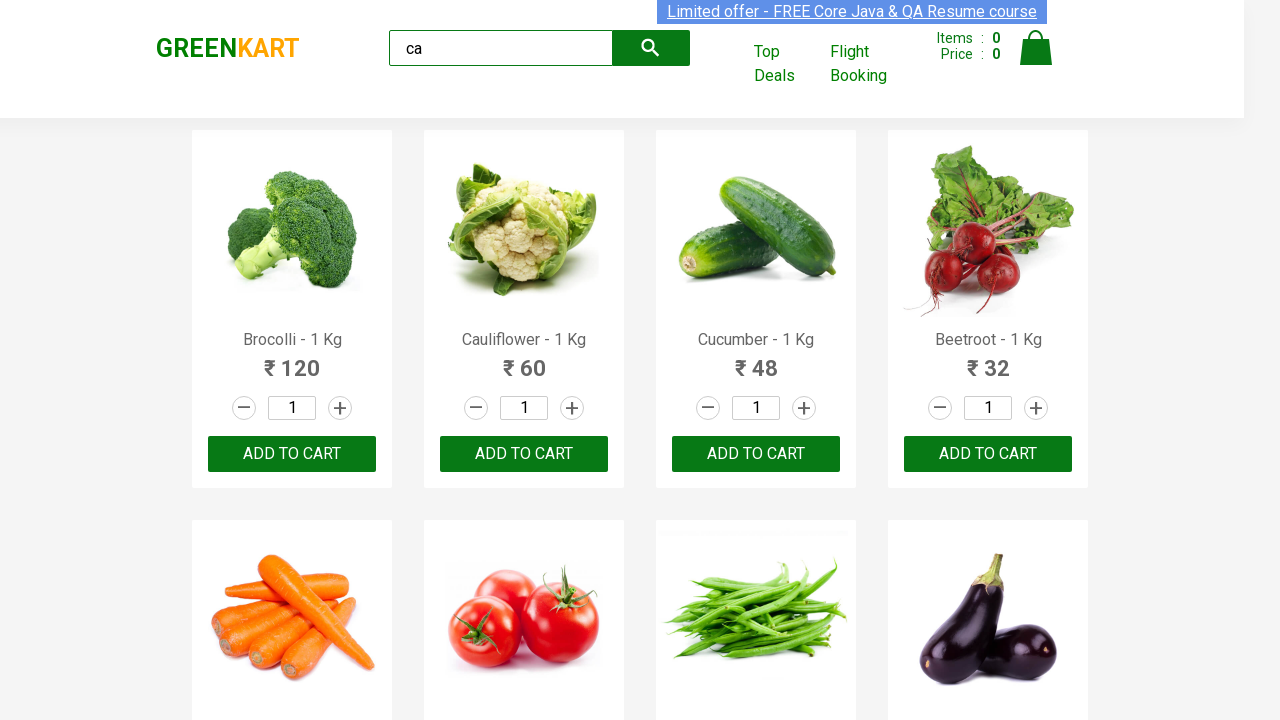

Waited for visible products to load after searching for 'ca'
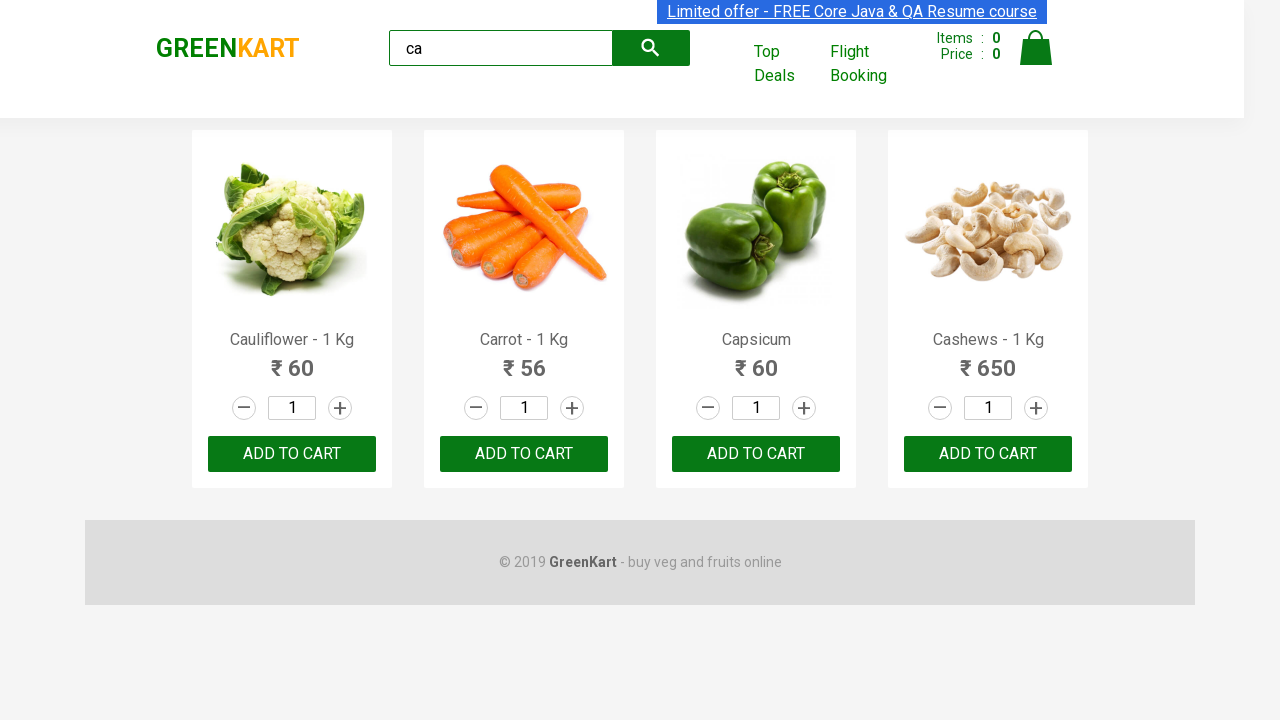

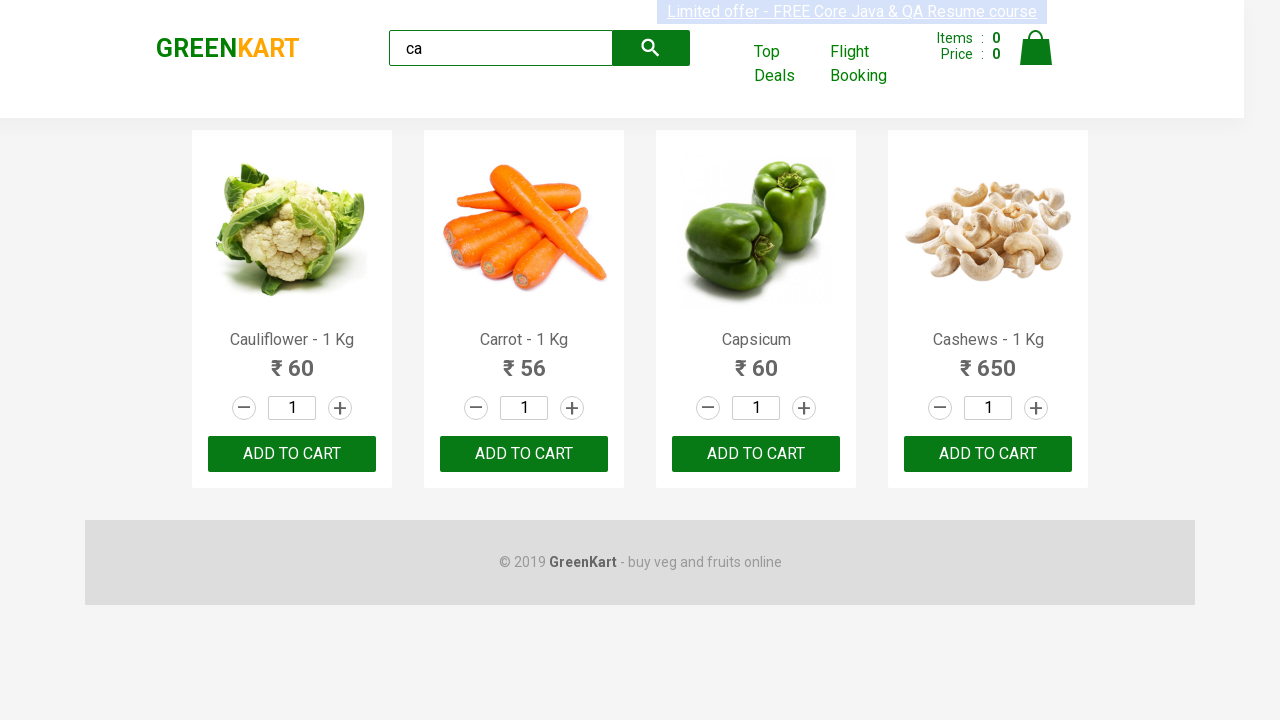